Navigates to PolicyBazaar term life insurance pre-quotes page and verifies the page loads successfully.

Starting URL: https://termlife.policybazaar.com/prequotes?pb_source=google_brand&pb_medium=ppc&pb_term=Policy%20bazaar&pb_campaign=Policy_Bazaar00Brand&gclid=CjwKCAiA9qKbBhAzEiwAS4yeDbXJbwaDC72p3FZvq_WD6auAWLeyfv4FBqVzTdb5LbswgY1TyuzNixoCoVIQAvD_BwE&pb_content=home_v11

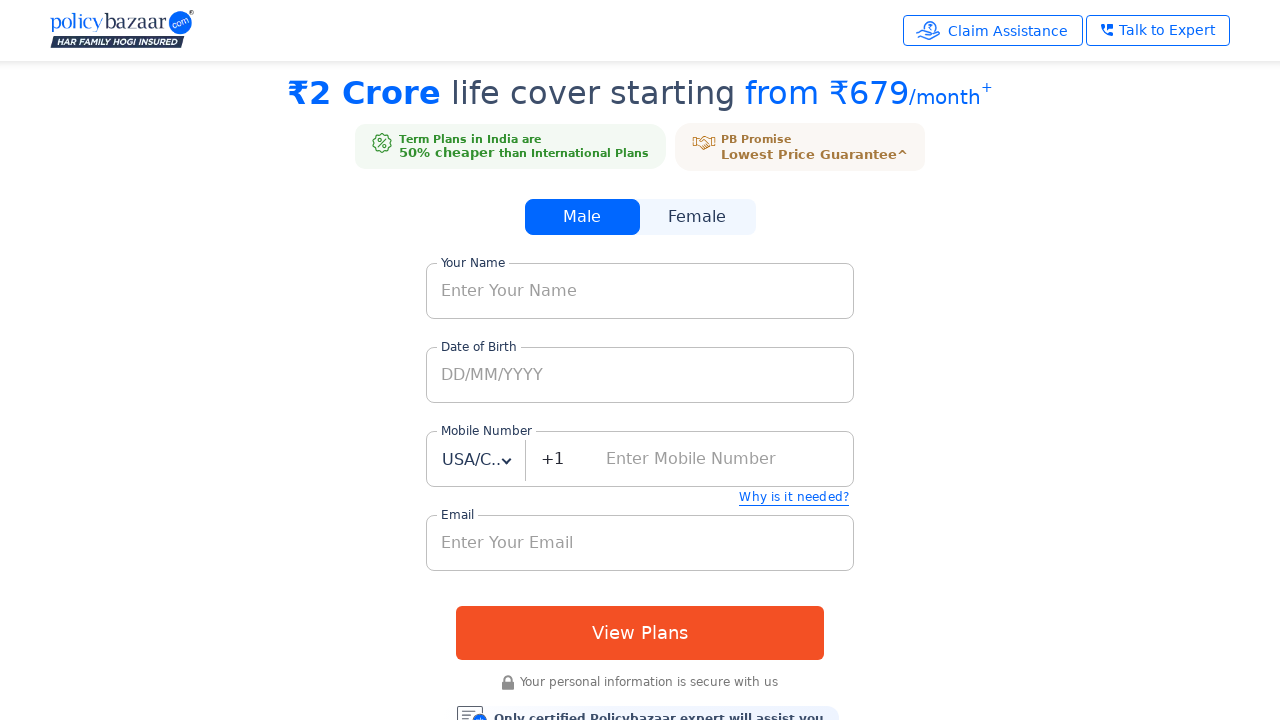

Waited for PolicyBazaar term life insurance pre-quotes page to load (domcontentloaded state)
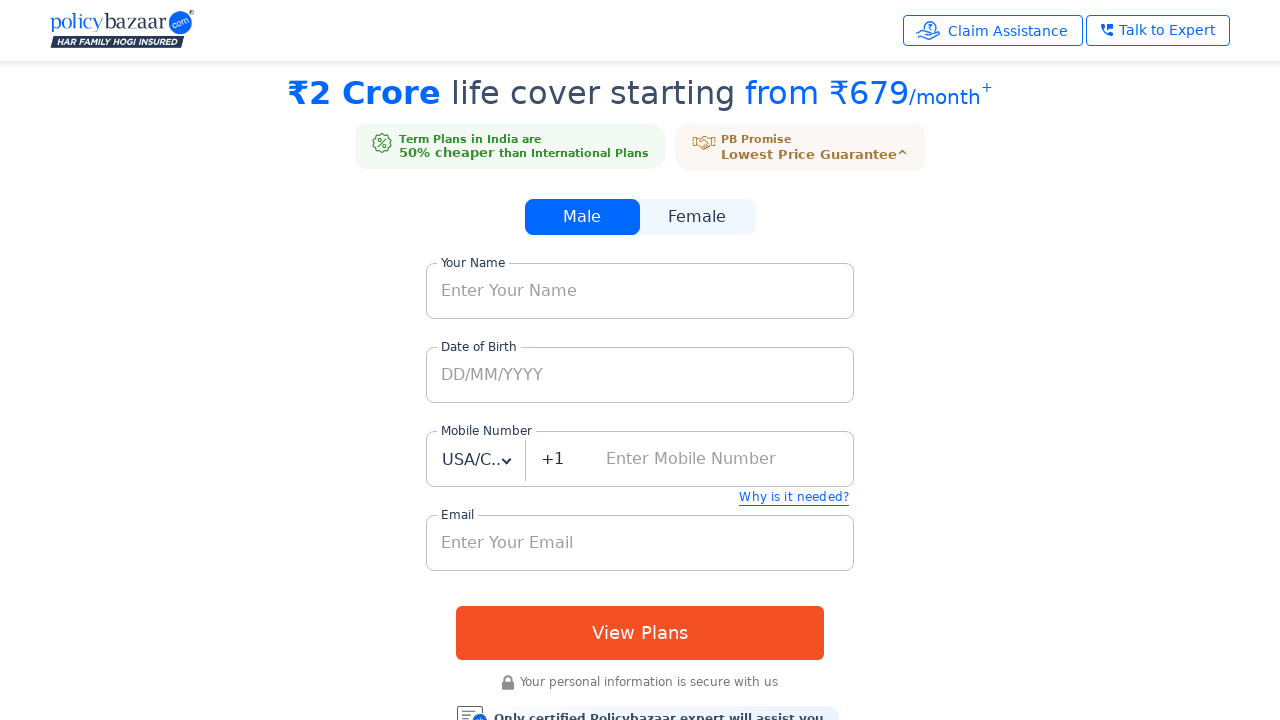

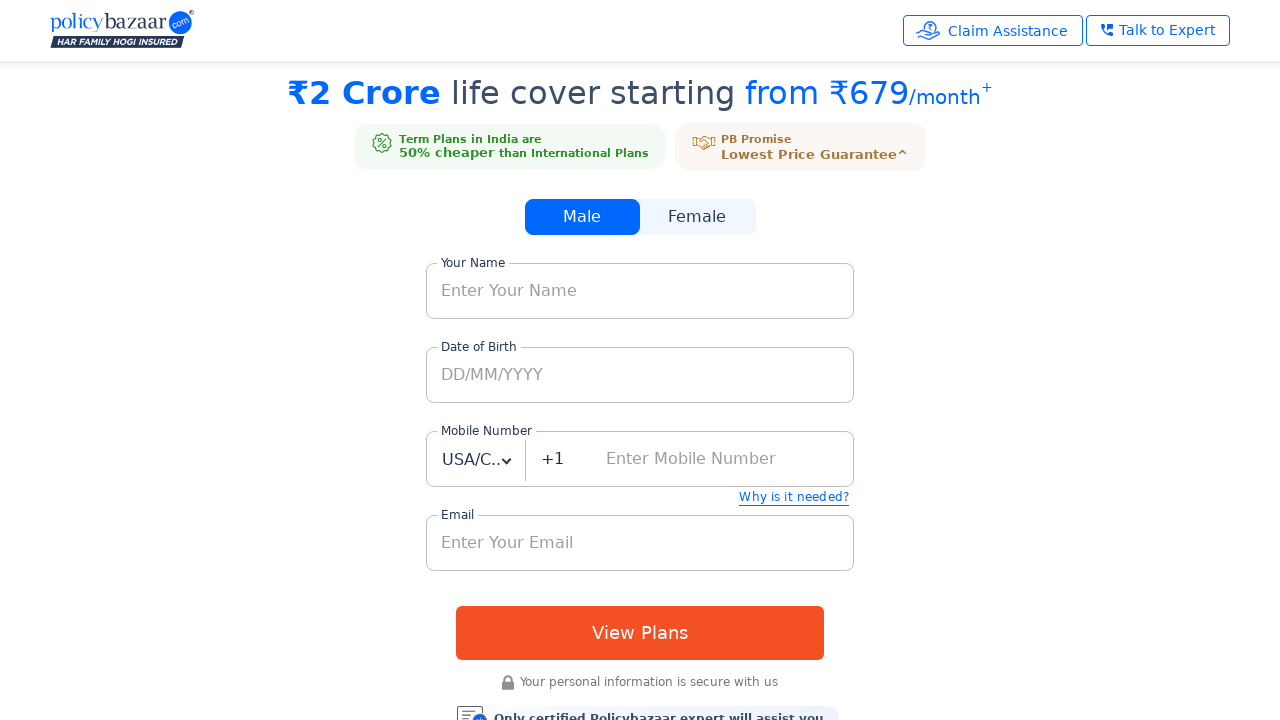